Tests dynamic select dropdown functionality by clicking on a dropdown menu and selecting the first option from the first group

Starting URL: https://demoqa.com/select-menu

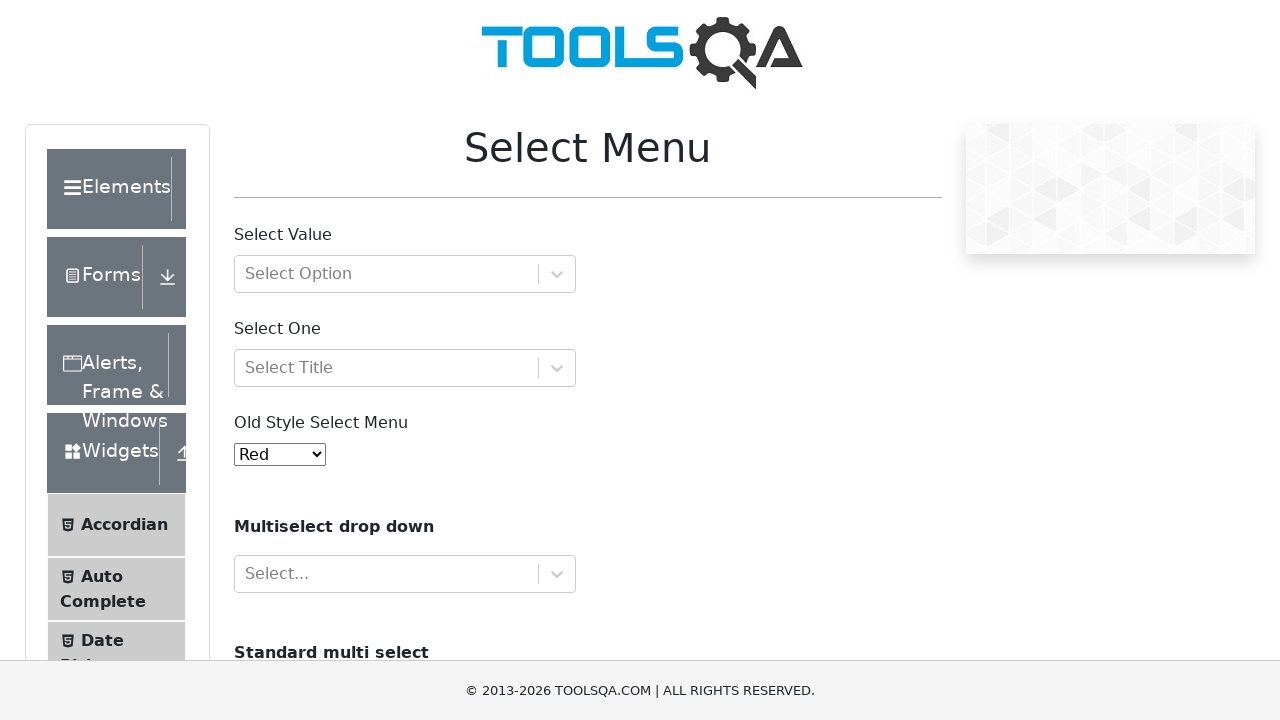

Clicked on the 'Select Option' dropdown to open it at (557, 274) on xpath=//div[@id='withOptGroup']//div[contains(@class,'-indicatorContainer')]
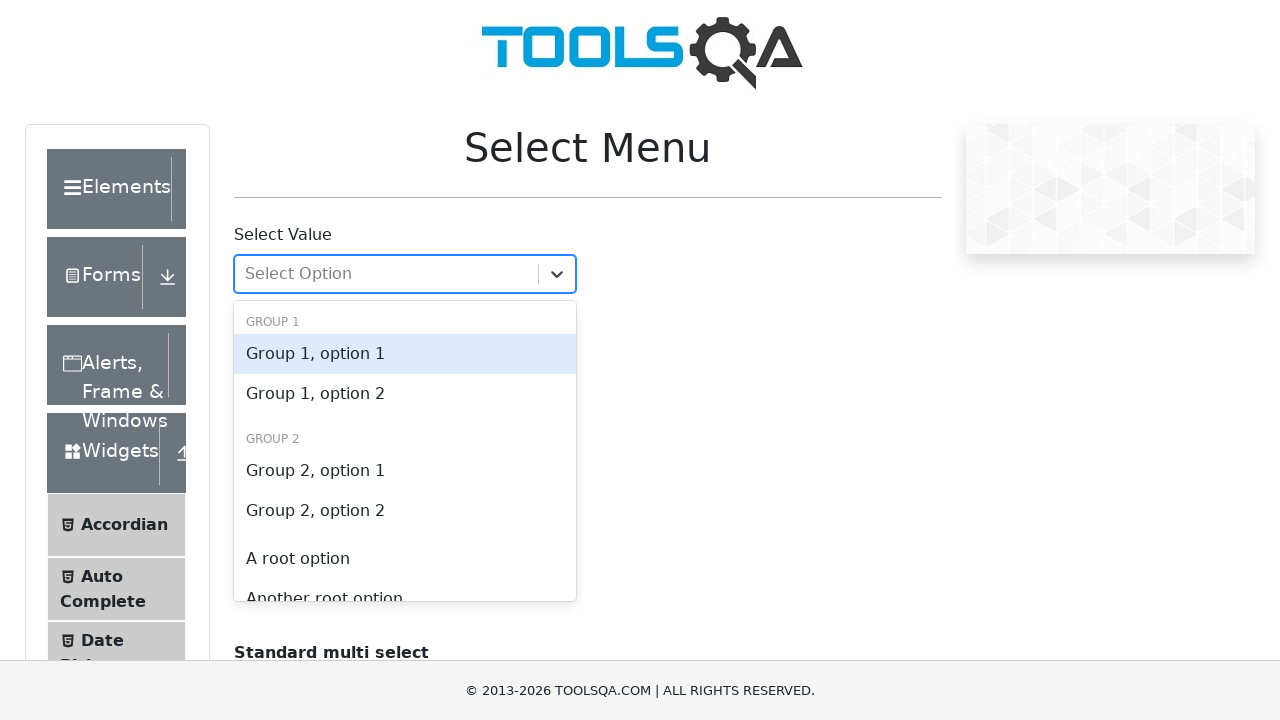

Waited for dropdown options to appear
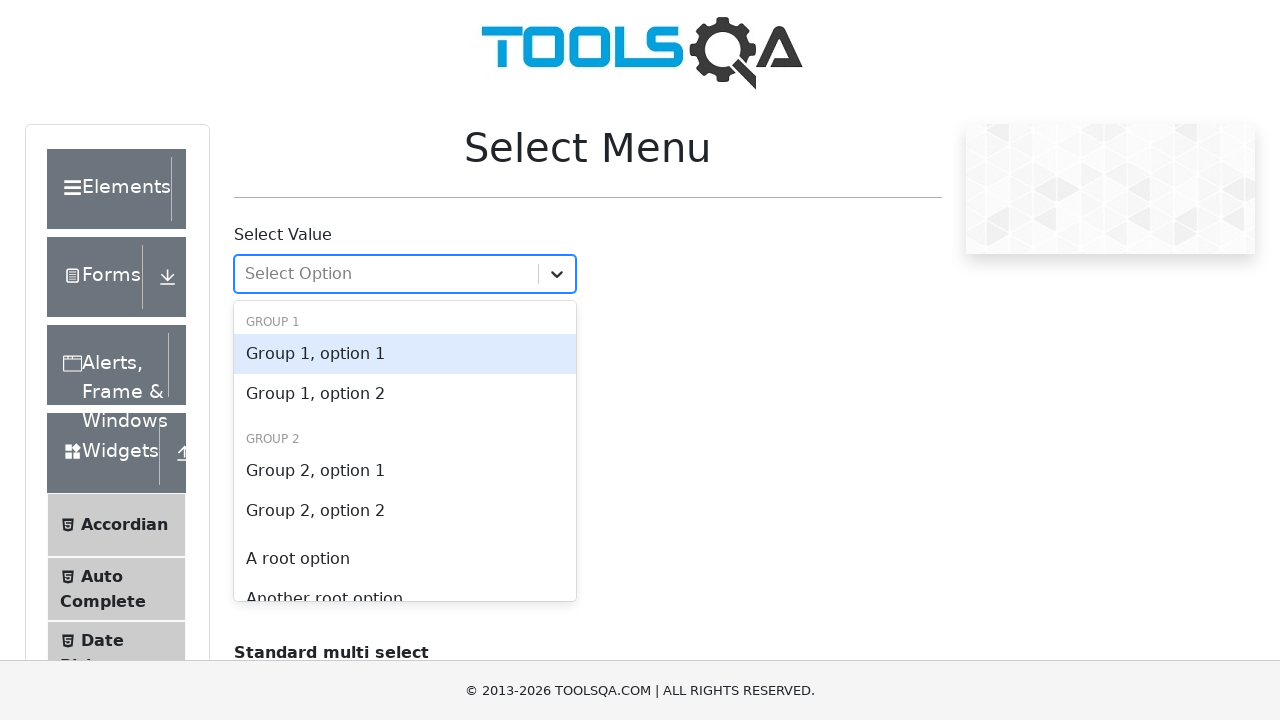

Selected the first option from the first group at (405, 354) on #react-select-2-option-0-0
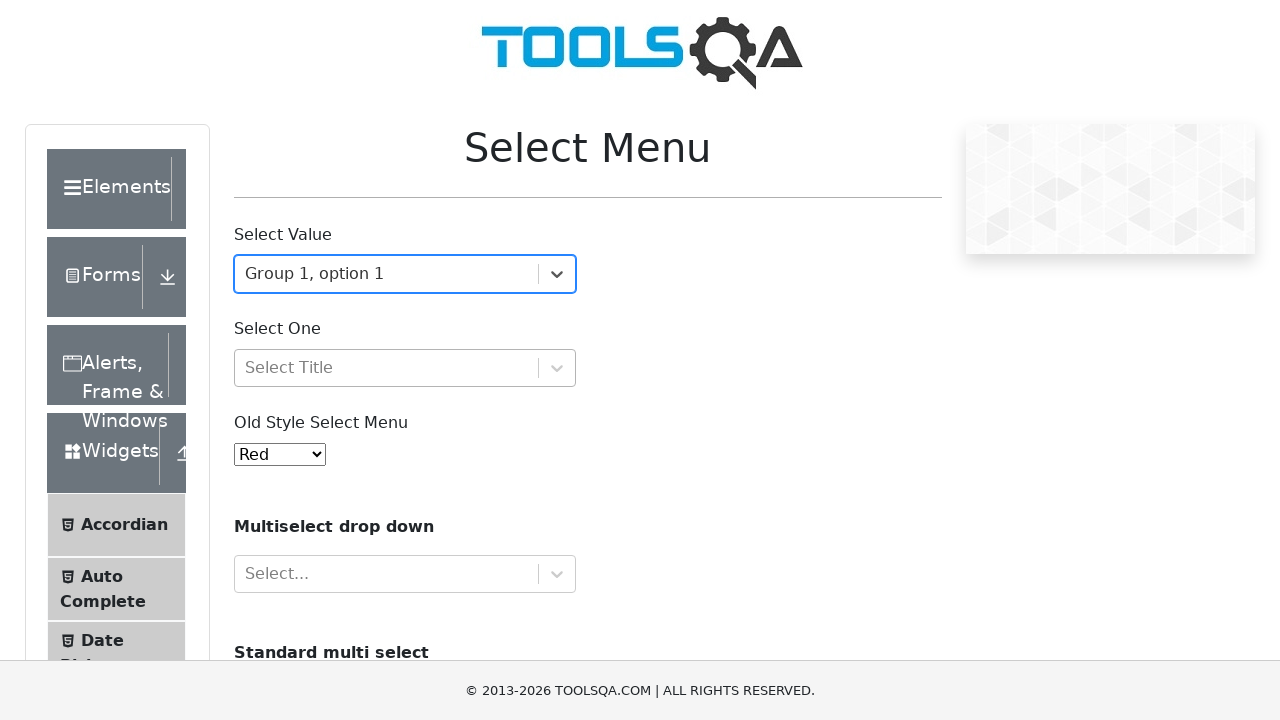

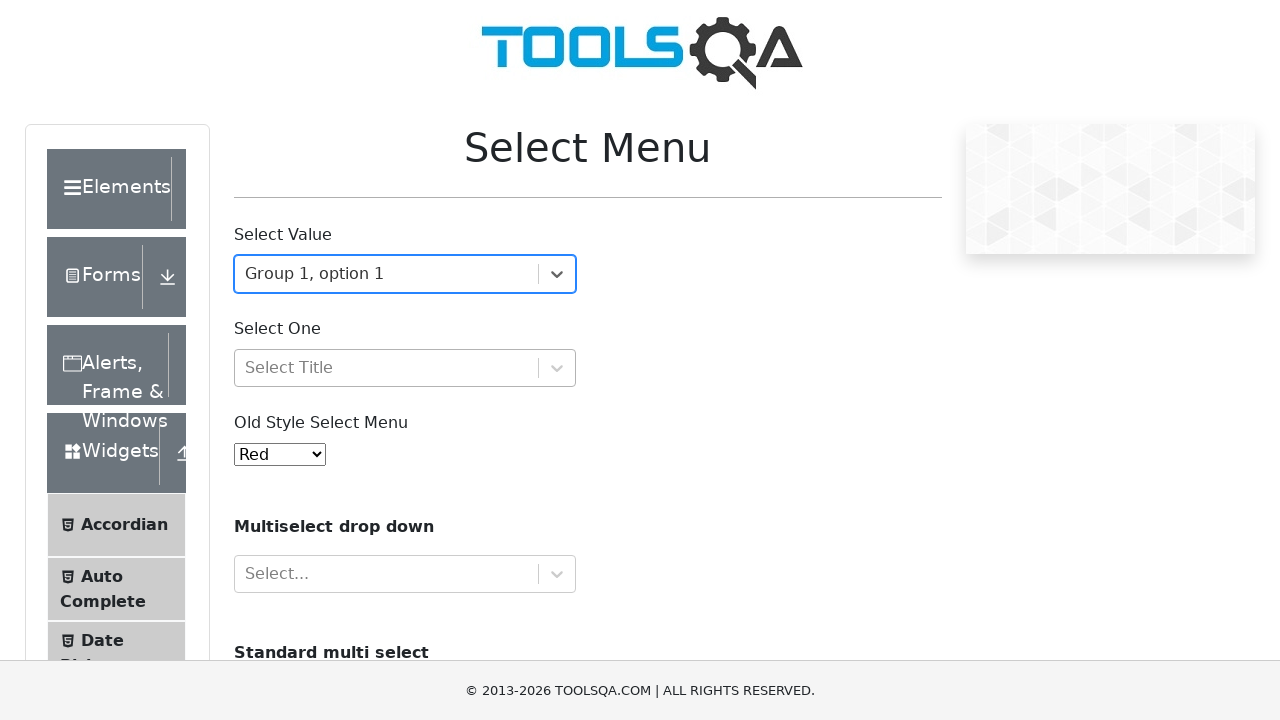